Tests file download functionality by navigating to a document download page, waiting for the download link to be visible, and clicking to download a DOC file.

Starting URL: https://freetestdata.com/document-files/doc/

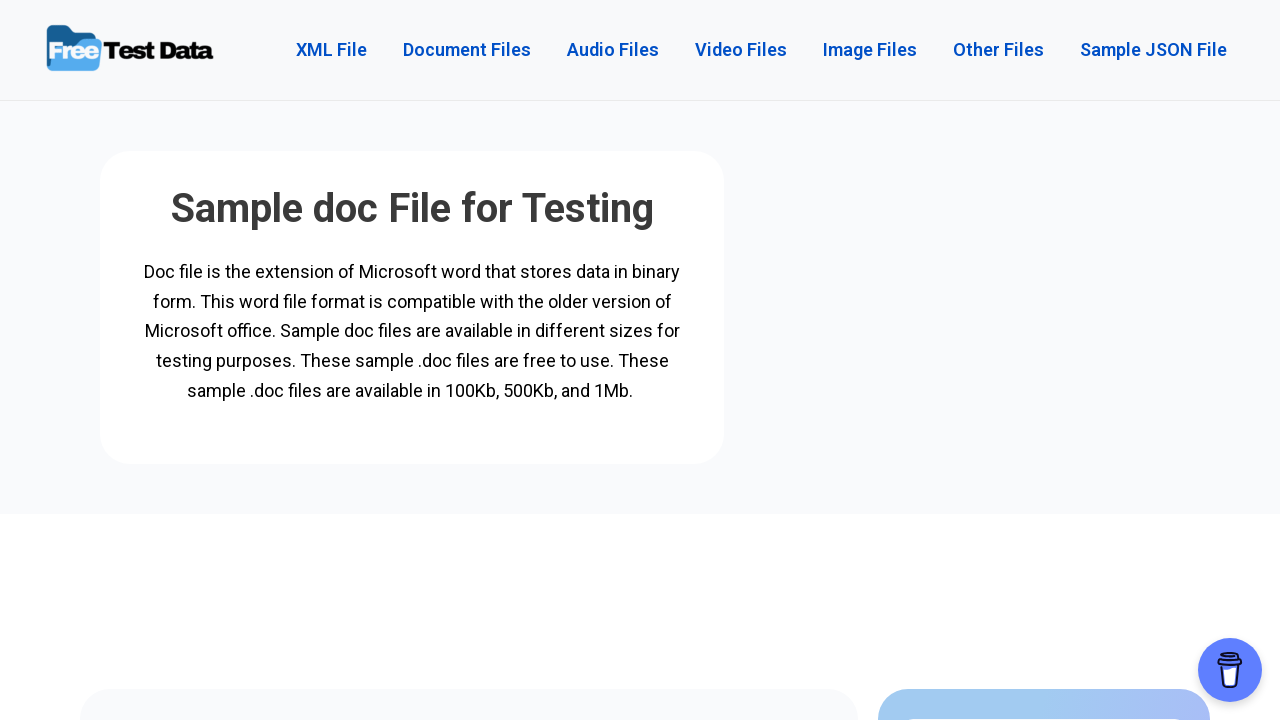

Waited for DOC file download link to become visible
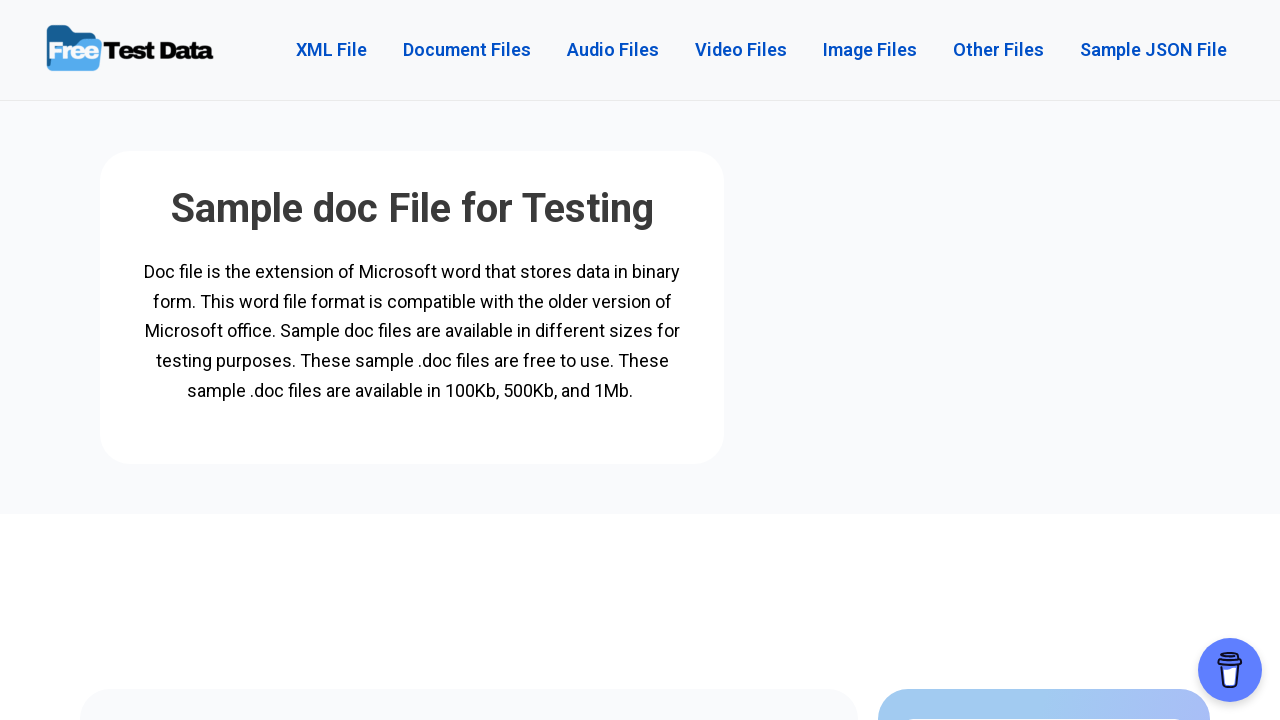

Clicked the 100KB_DOC.doc download link at (715, 361) on a[href*='100KB_DOC.doc']
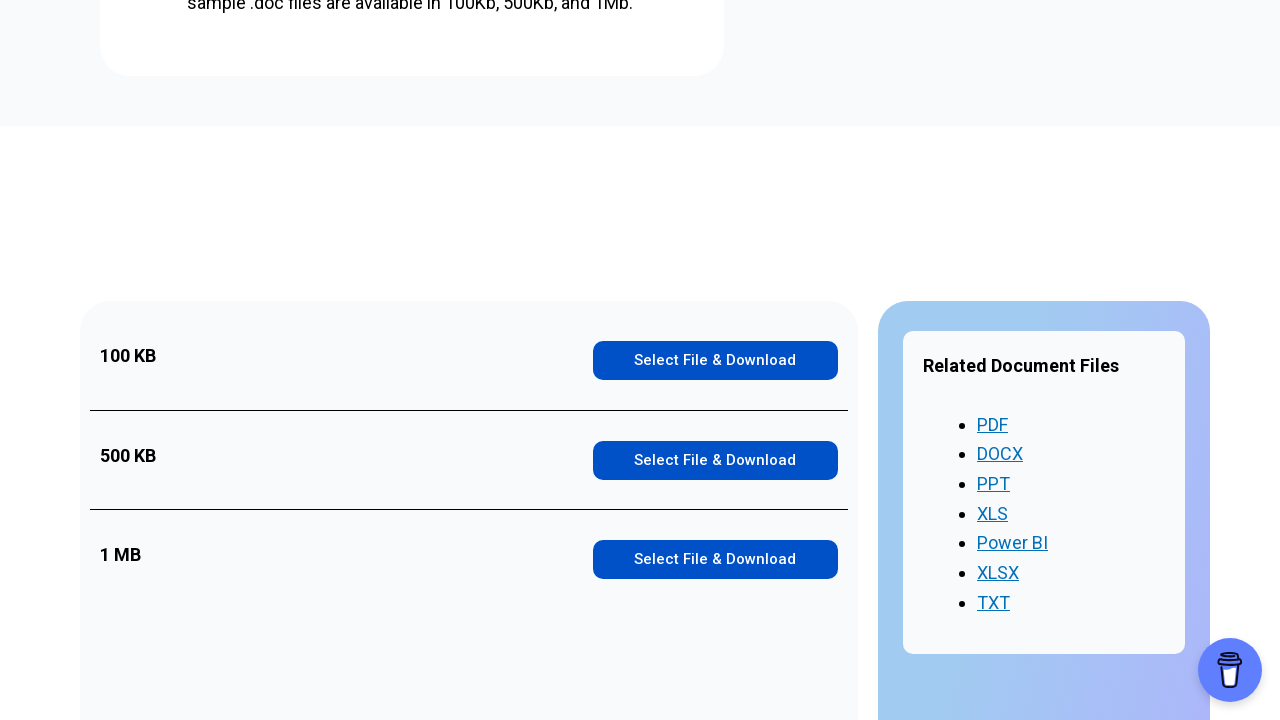

DOC file download completed successfully
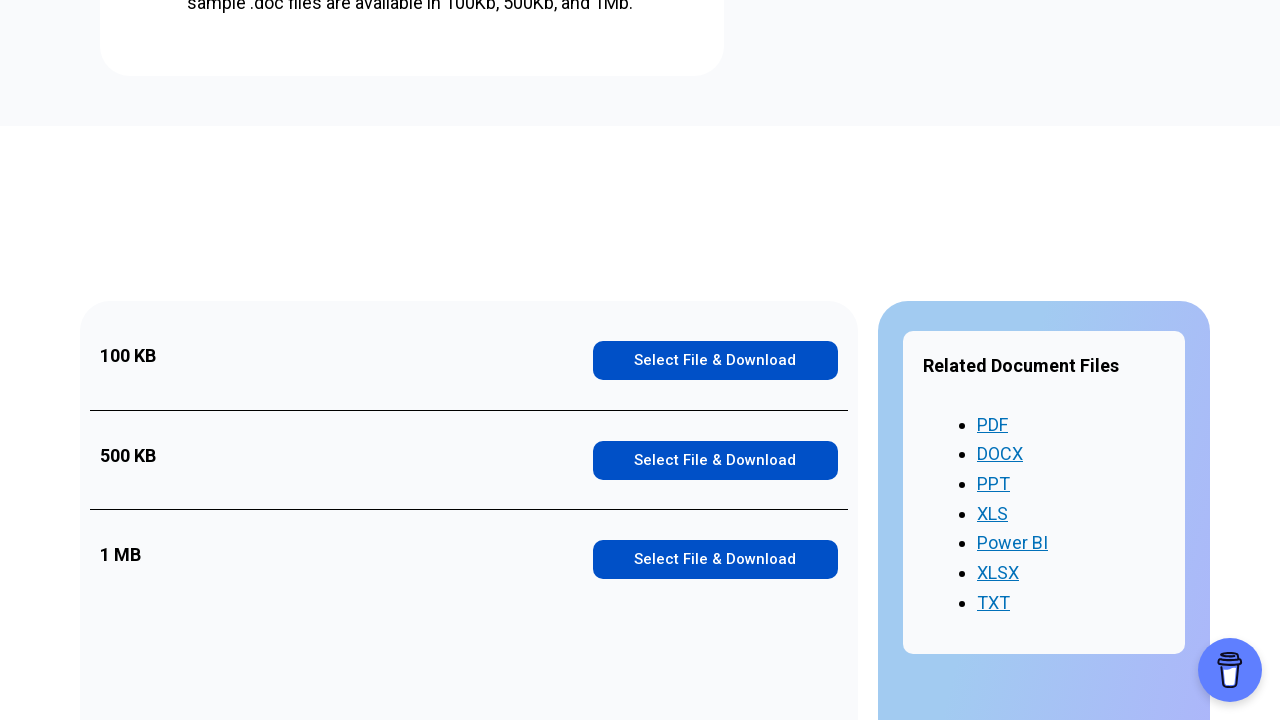

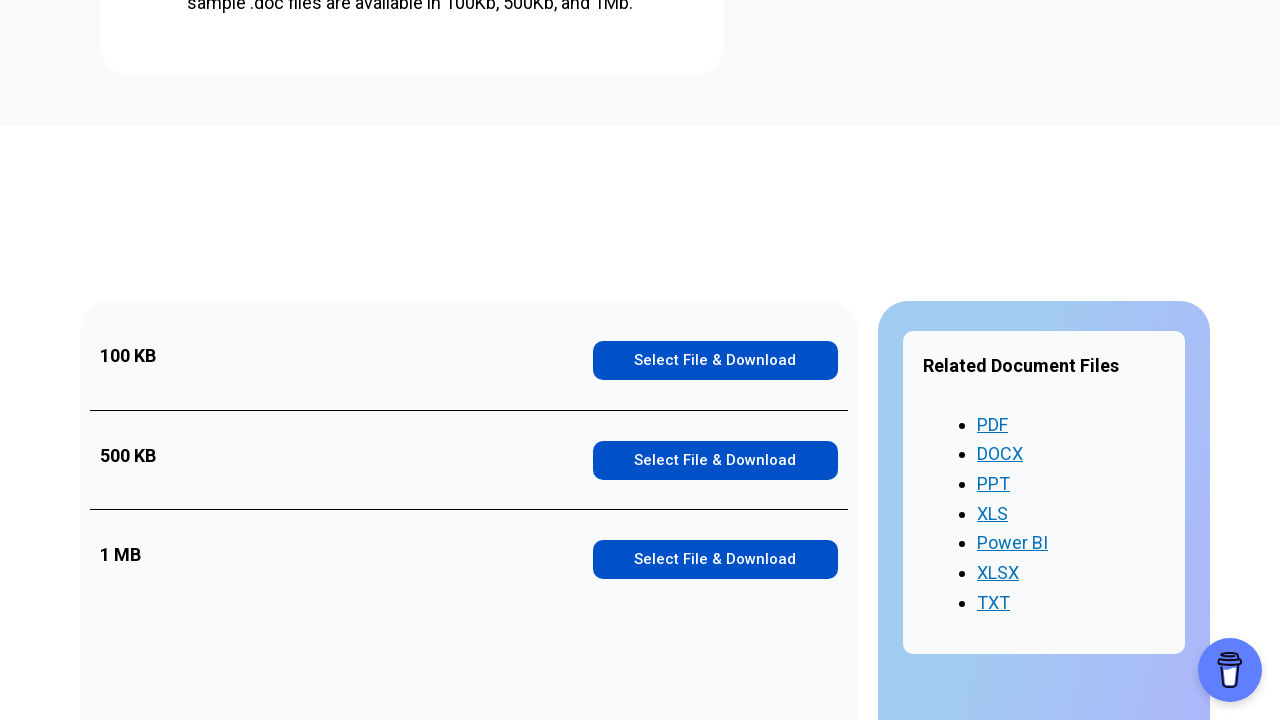